Tests an automation practice form by filling in first name, last name, and email fields on CloudQA's practice form page.

Starting URL: https://app.cloudqa.io/home/AutomationPracticeForm

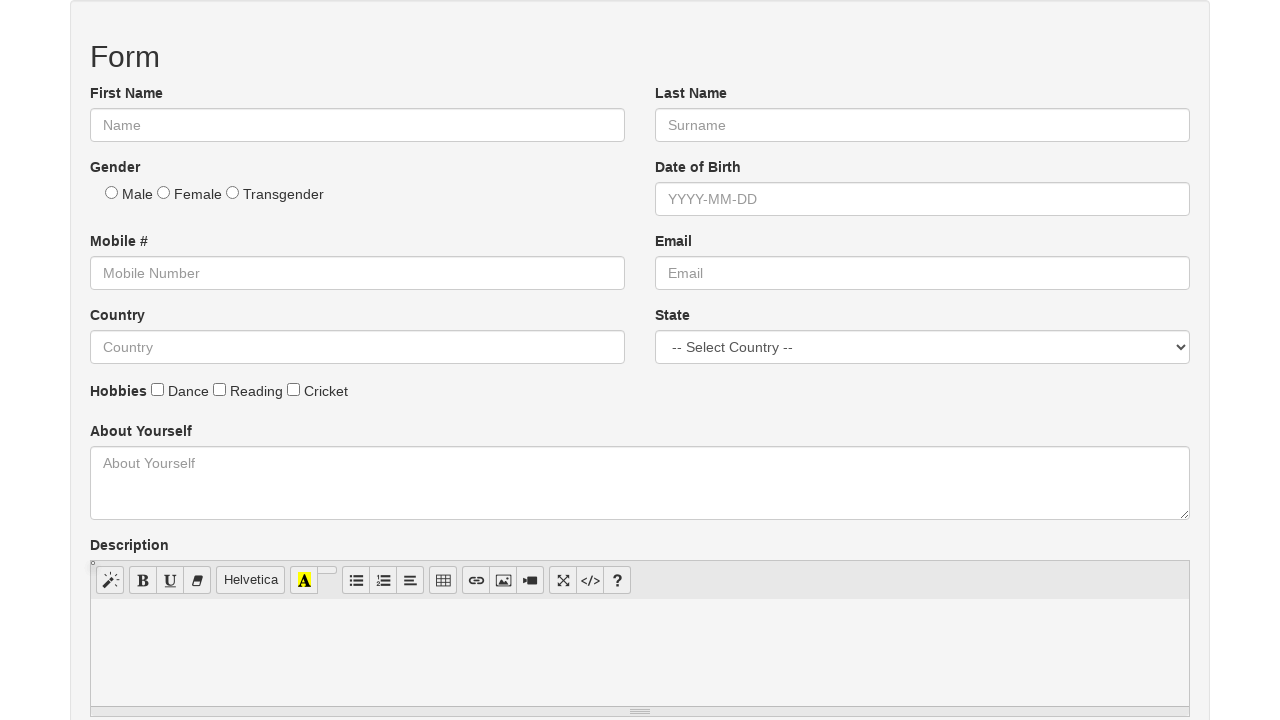

First Name field became visible
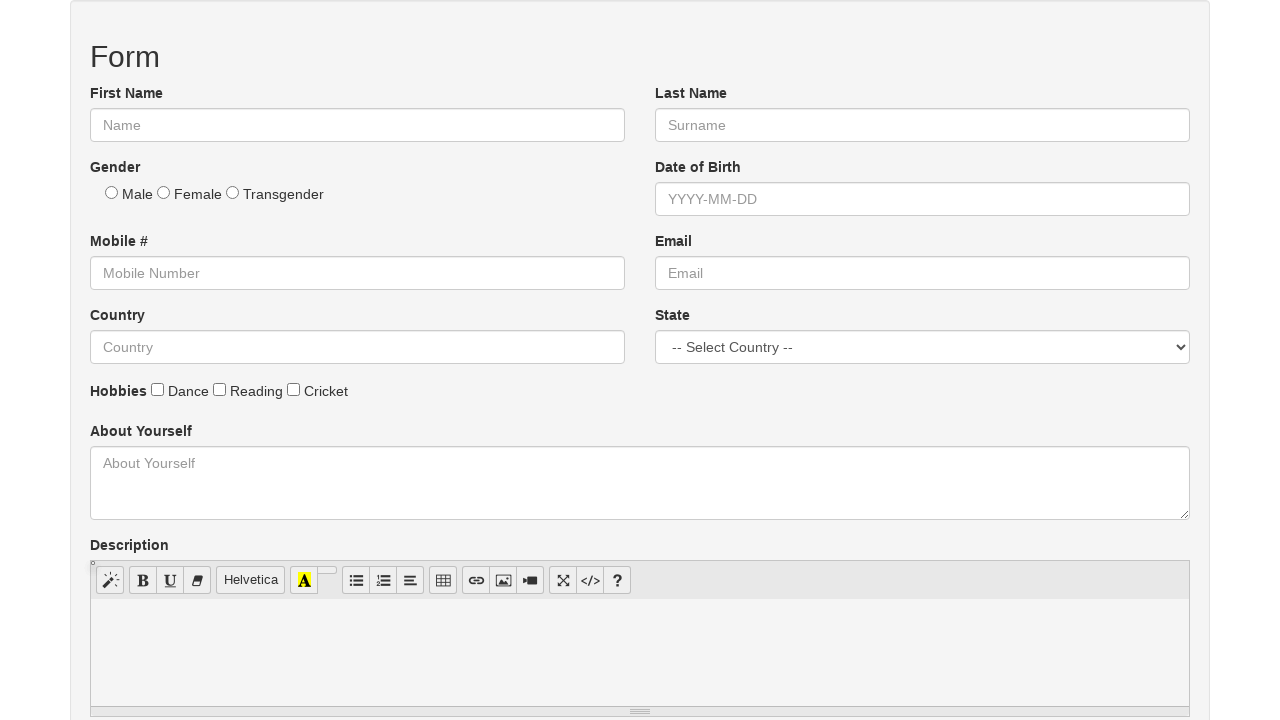

Filled First Name field with 'Marcus' on xpath=//label[contains(text(), 'First Name')]/following-sibling::input
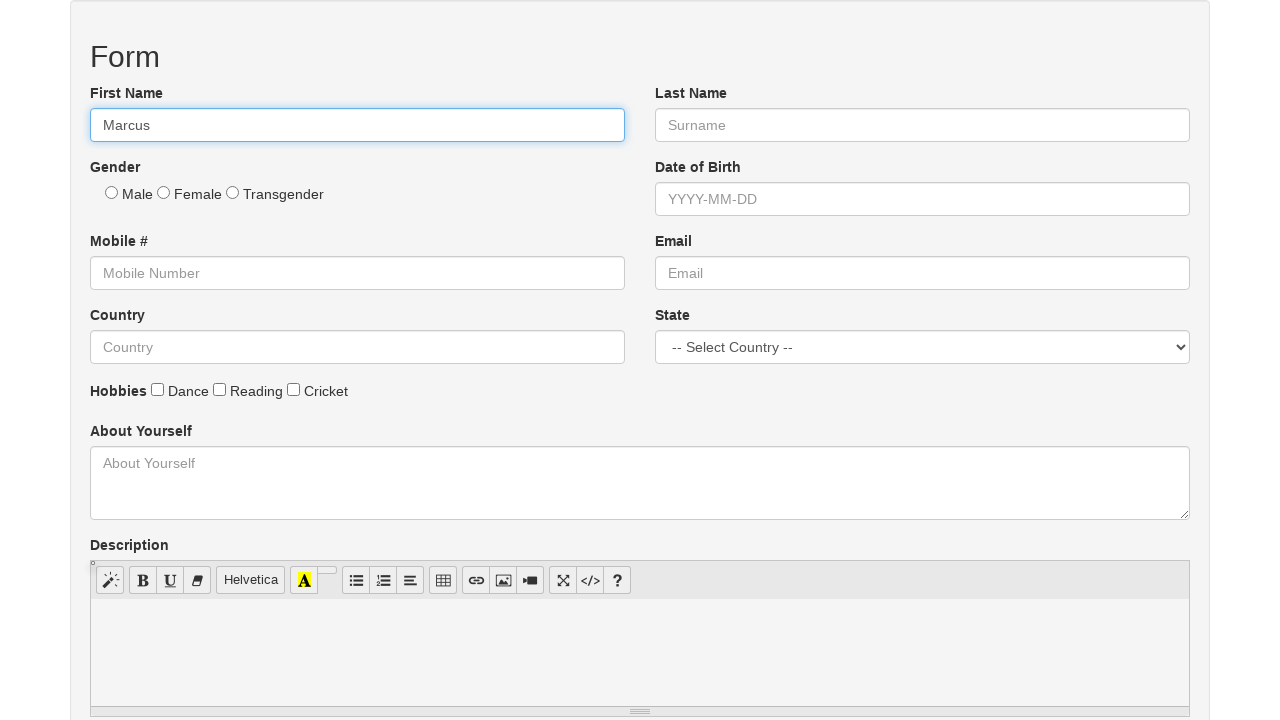

Last Name field became visible
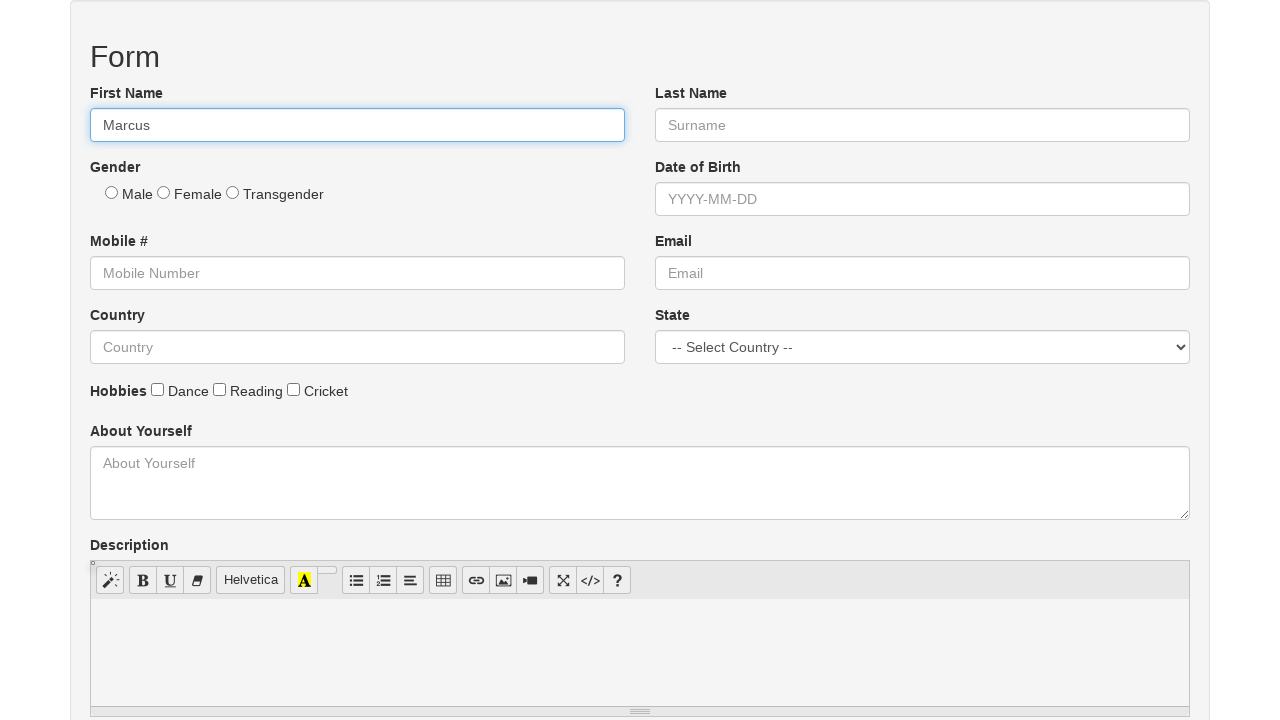

Filled Last Name field with 'Wellington' on xpath=//label[contains(text(), 'Last Name')]/following-sibling::input
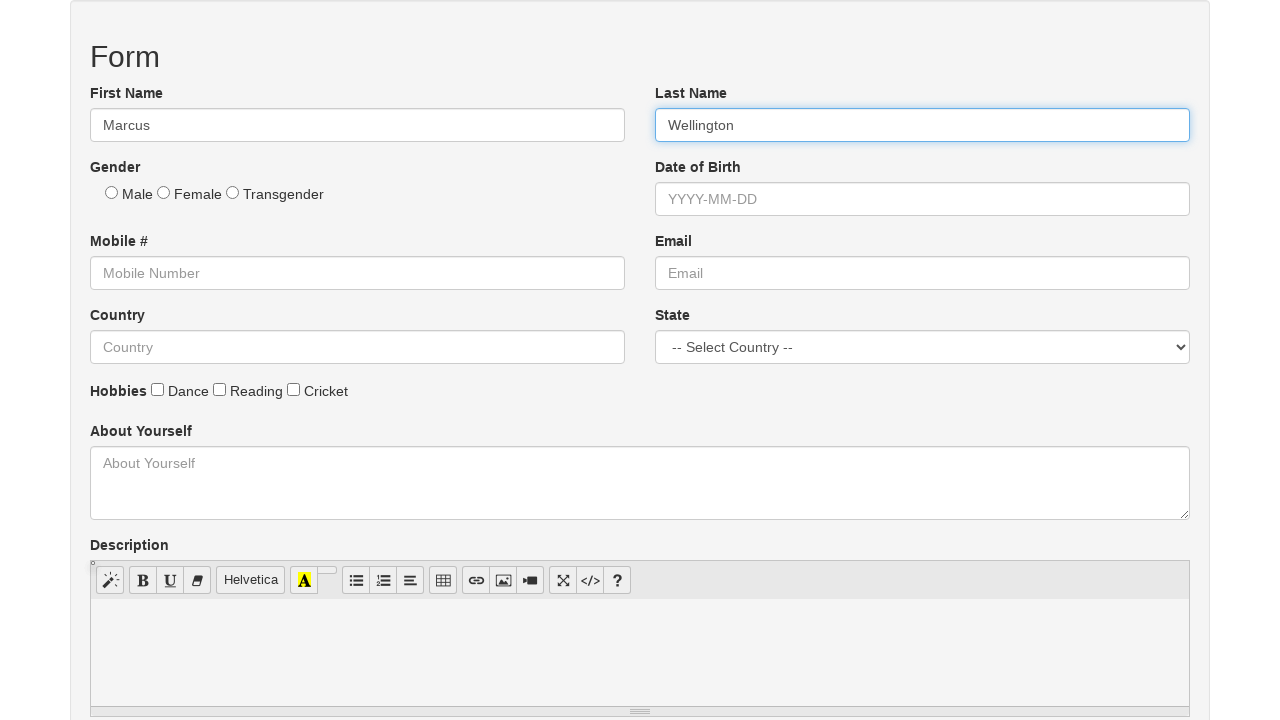

Email field became visible
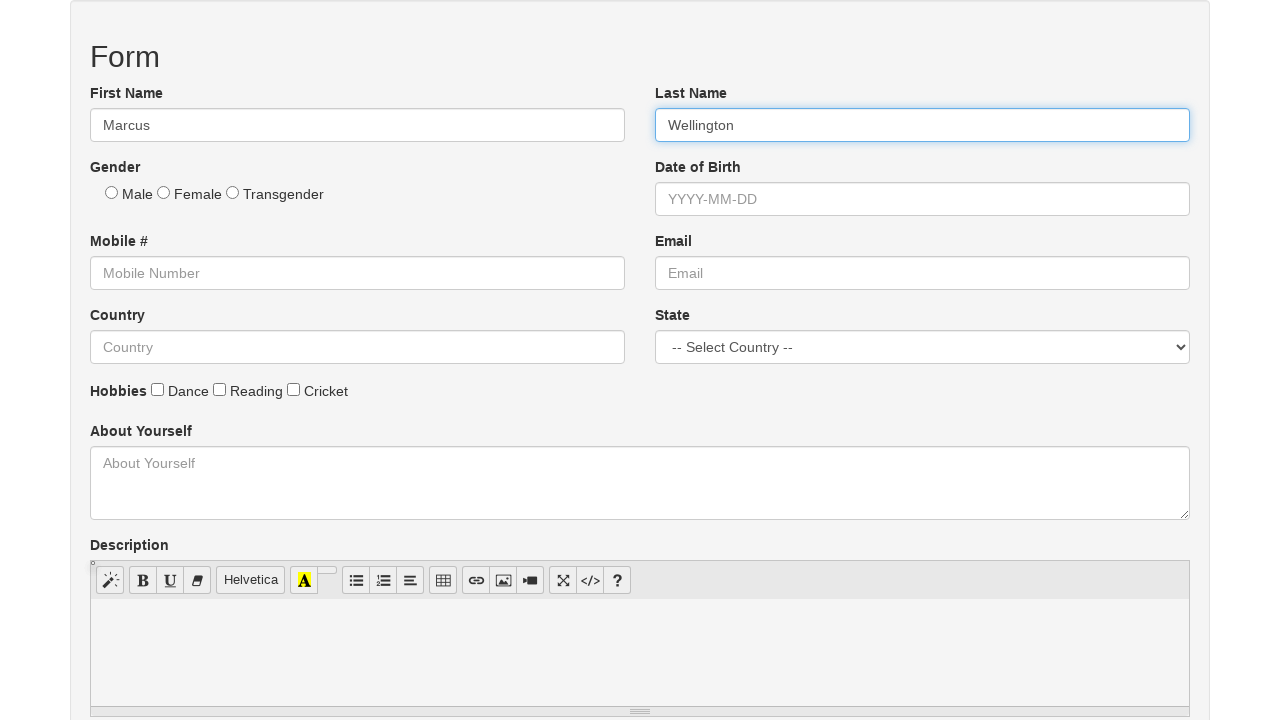

Filled Email field with 'marcus.wellington@testmail.com' on xpath=//label[contains(text(), 'Email')]/following-sibling::input
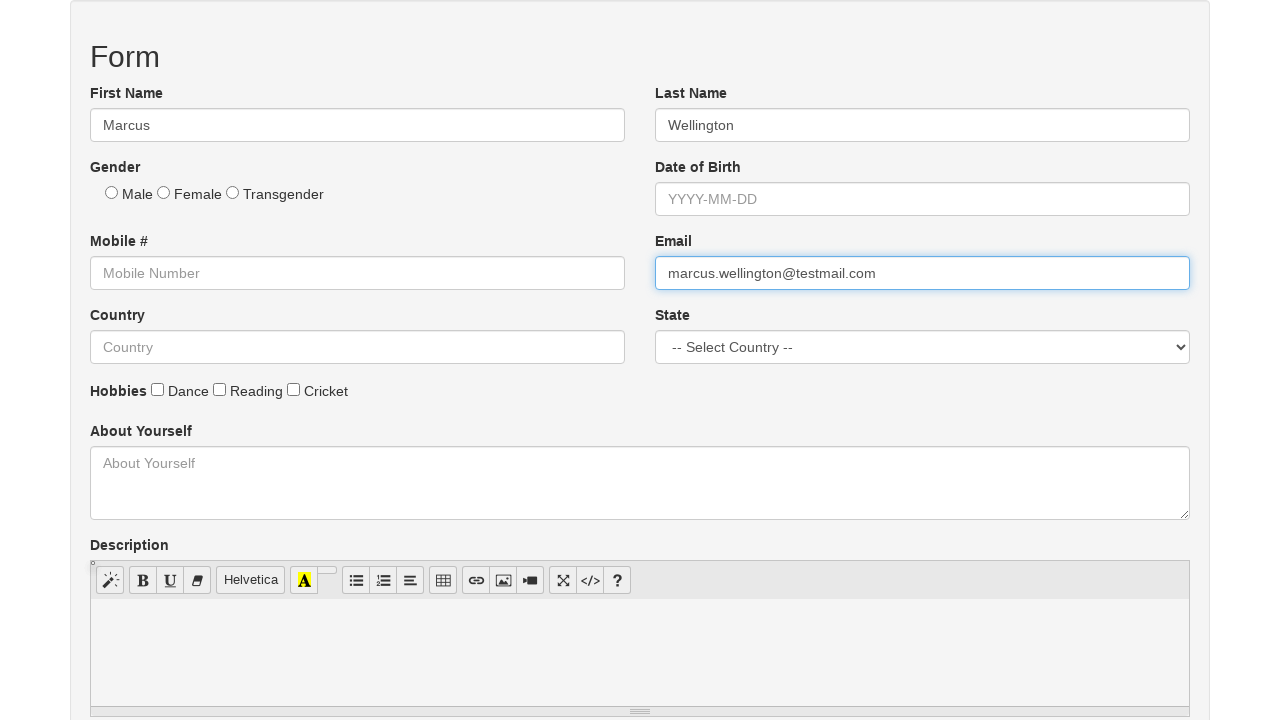

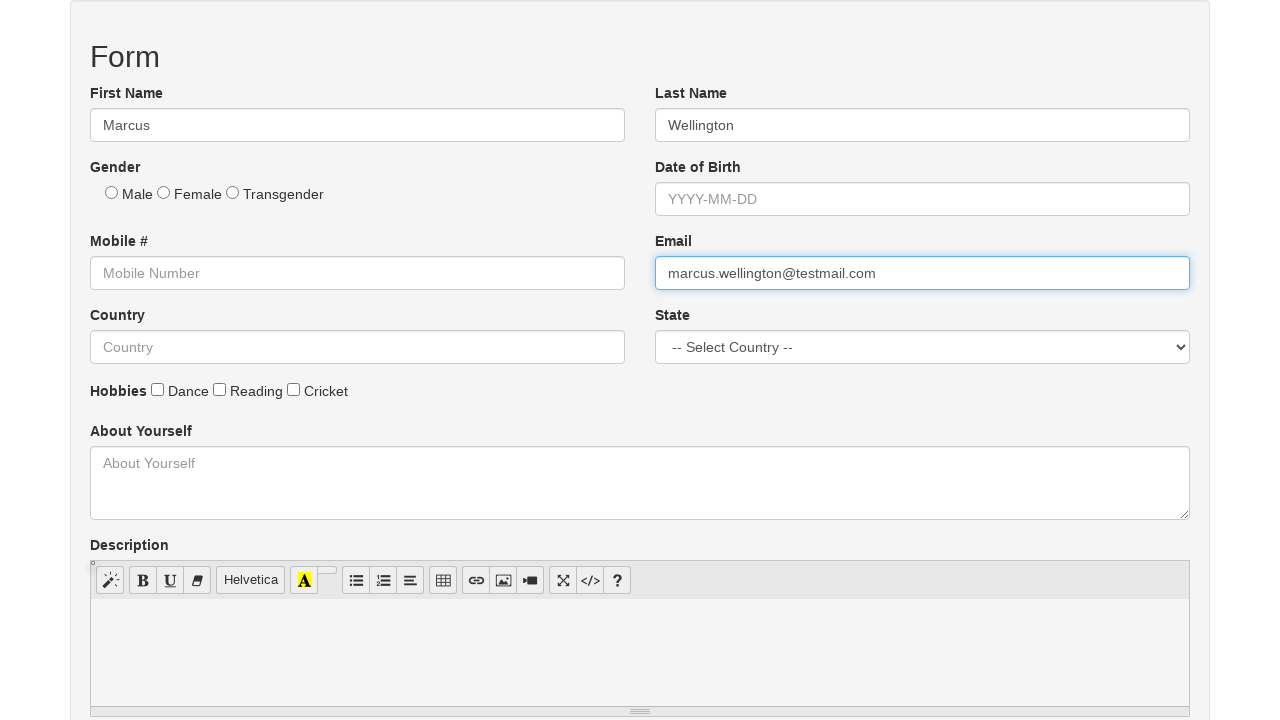